Navigates to Binance homepage and verifies the URL contains "binance"

Starting URL: https://www.binance.com

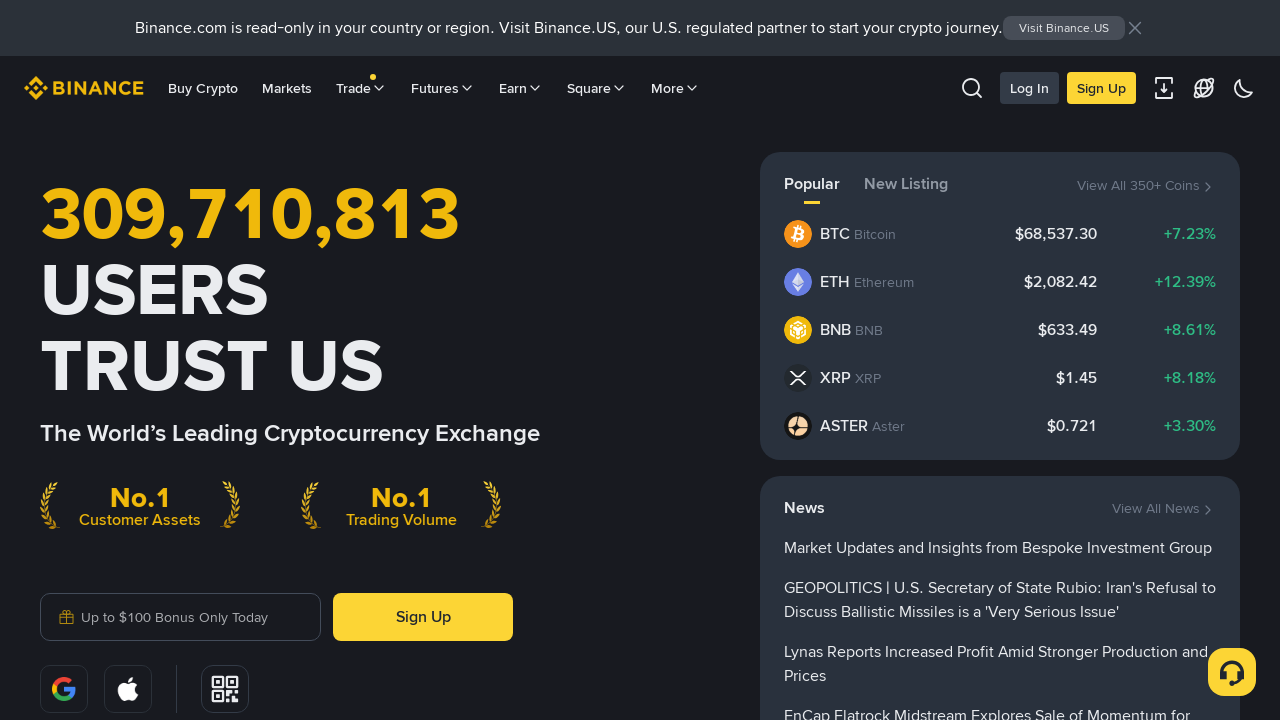

Verified that the current URL contains 'binance'
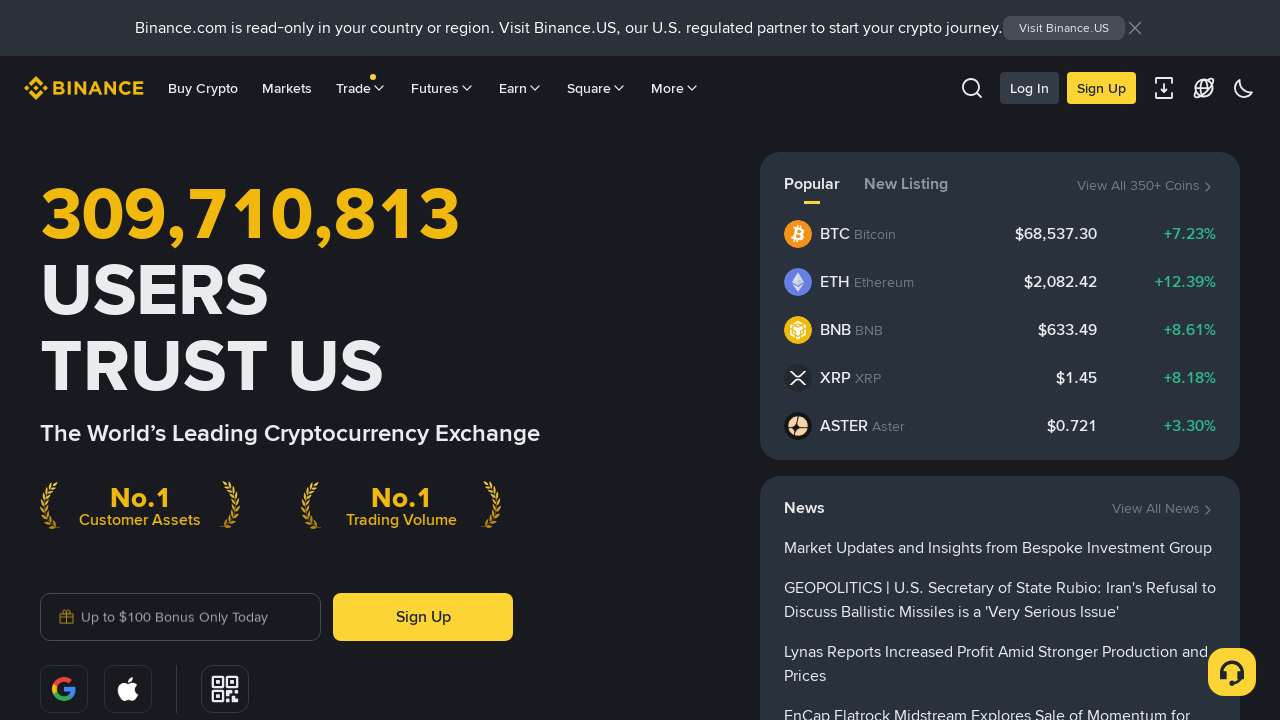

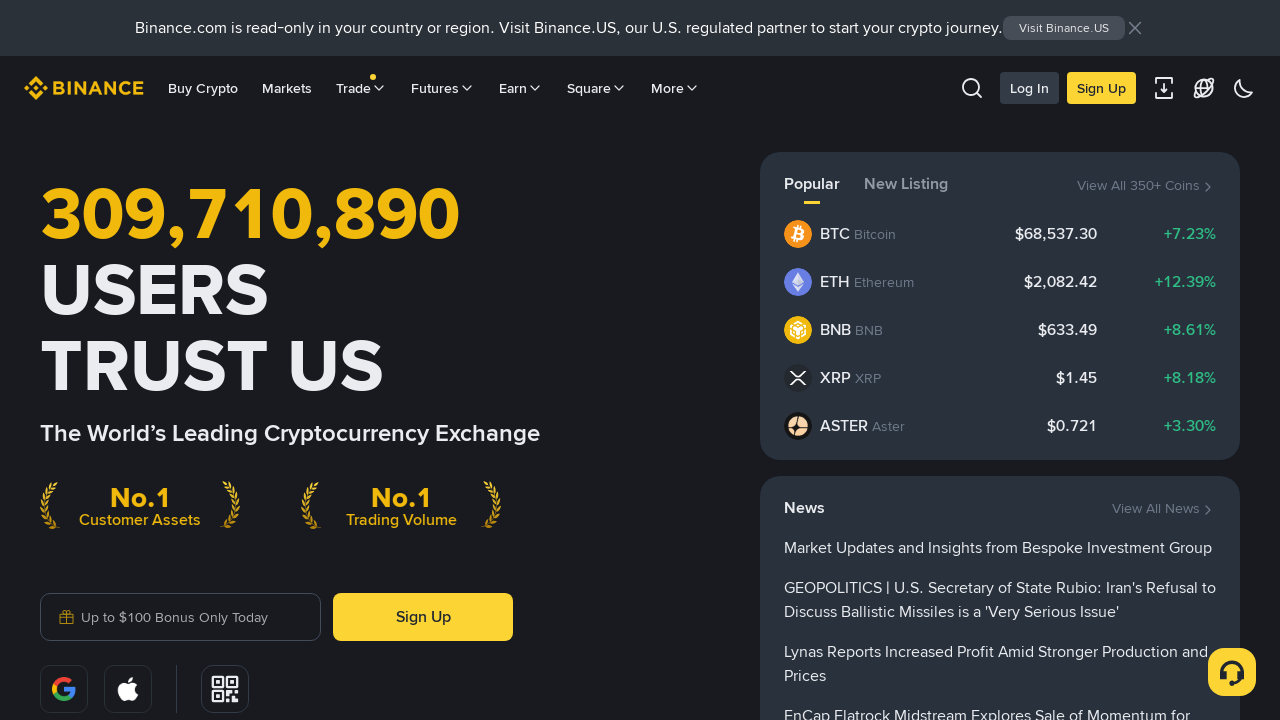